Tests confirm alert handling by clicking a button to trigger an alert, reading its text, and dismissing it

Starting URL: https://www.leafground.com/alert.xhtml

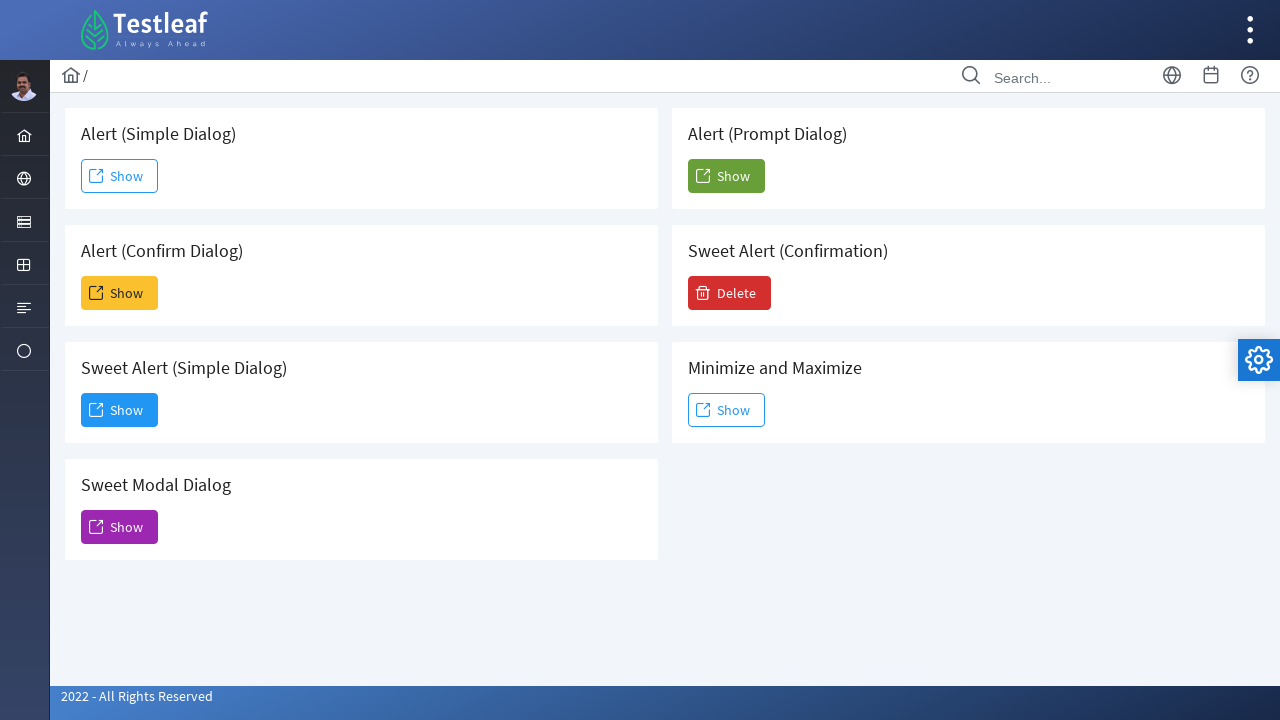

Clicked 'Show' button to trigger confirm alert at (120, 293) on (//span[text()='Show'])[2]
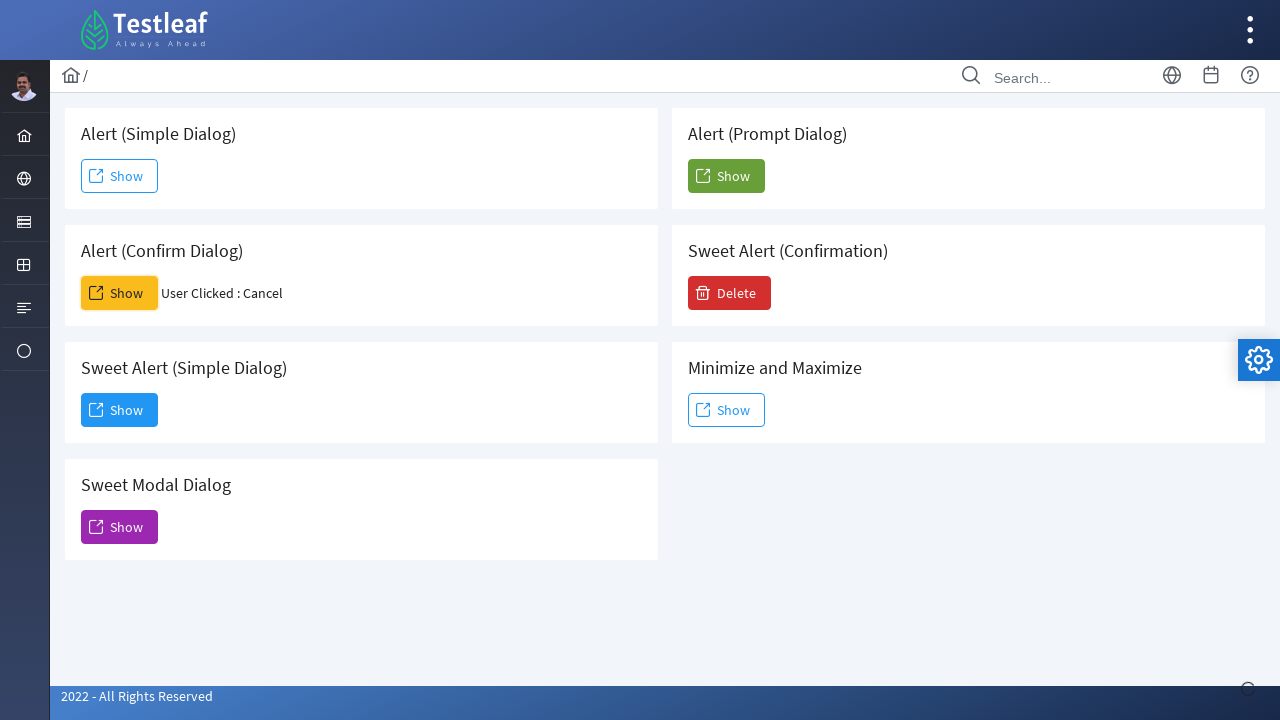

Set up dialog handler to dismiss alerts
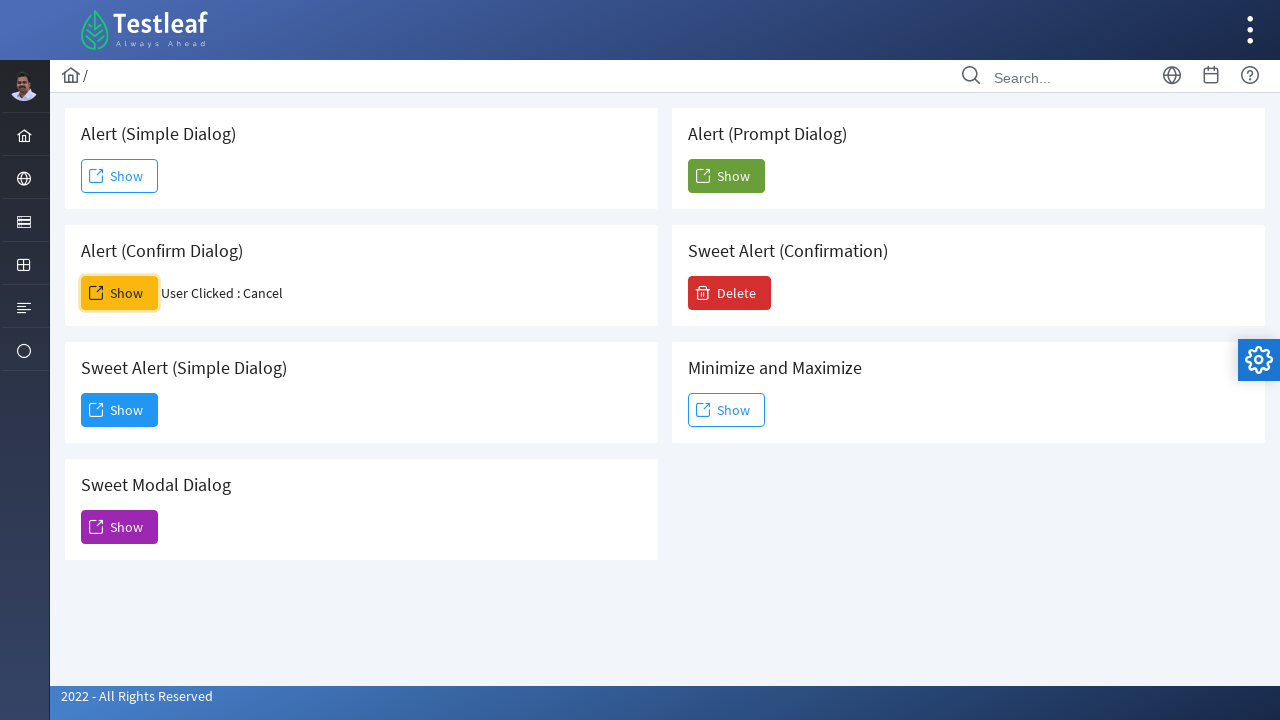

Clicked 'Show' button again to trigger and dismiss confirm alert at (120, 293) on (//span[text()='Show'])[2]
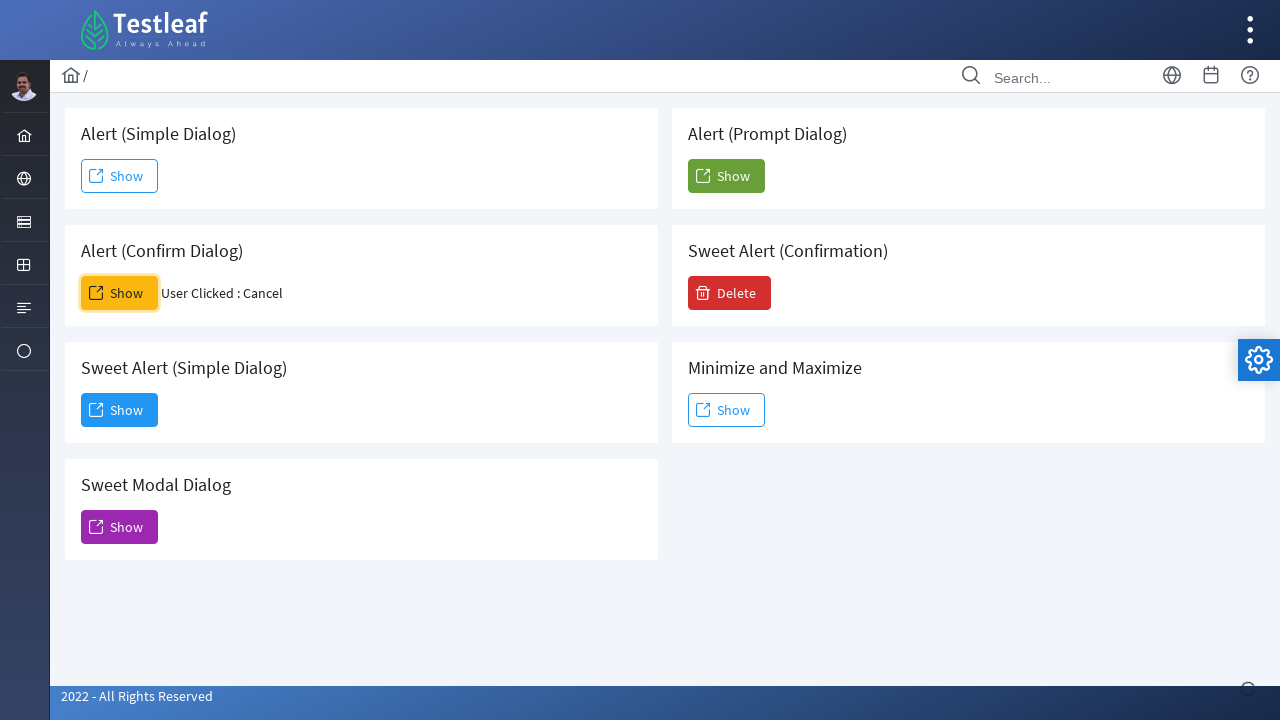

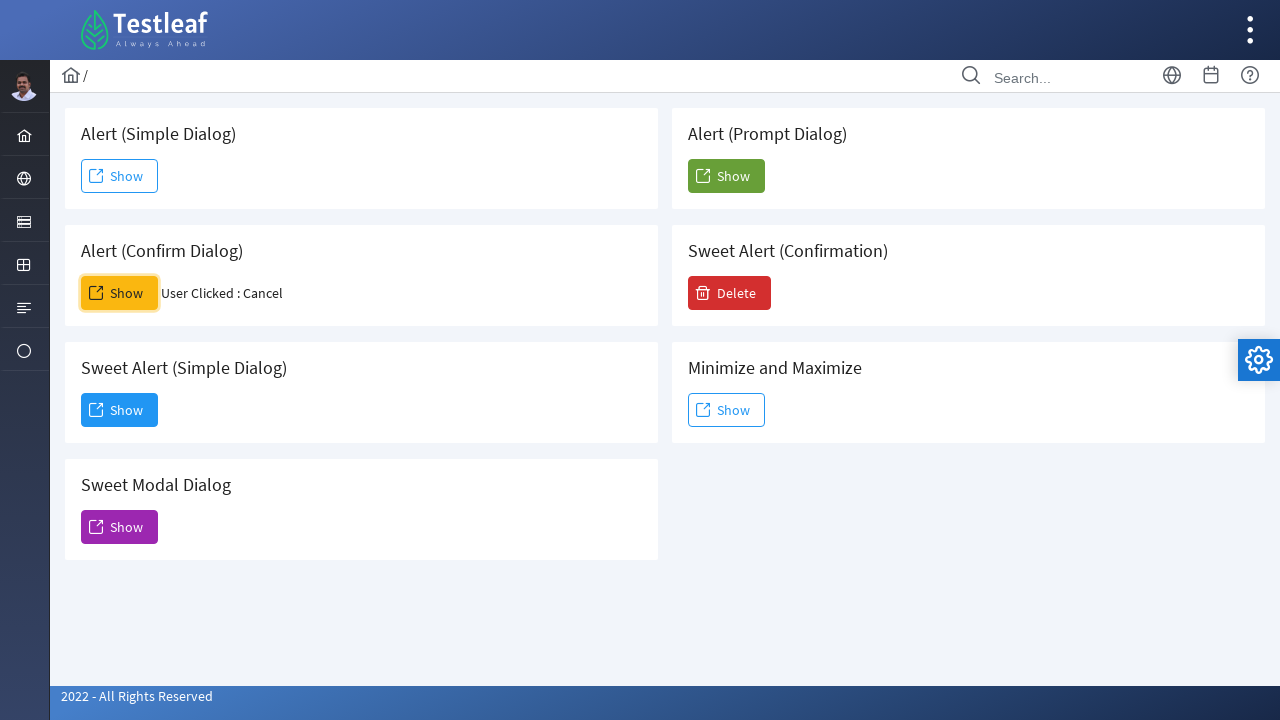